Tests closing a modal dialog by clicking outside the modal area

Starting URL: https://testpages.eviltester.com/styled/alerts/fake-alert-test.html

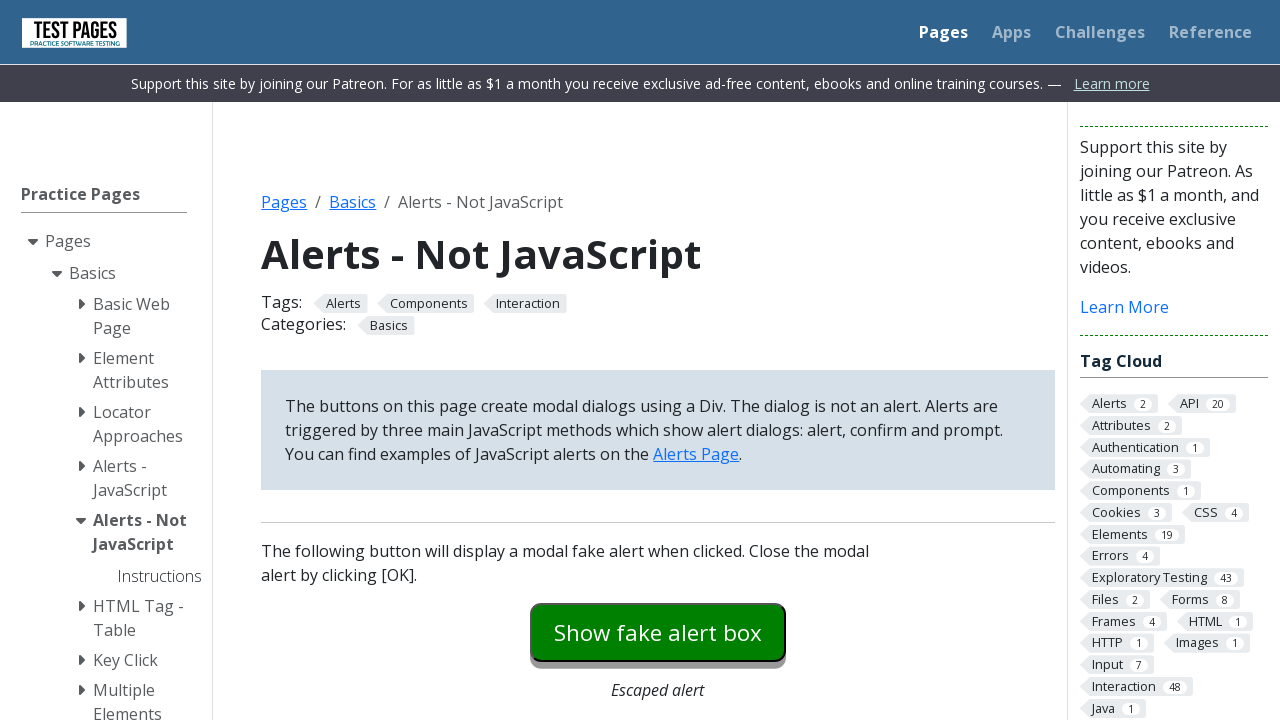

Navigated to fake alert test page
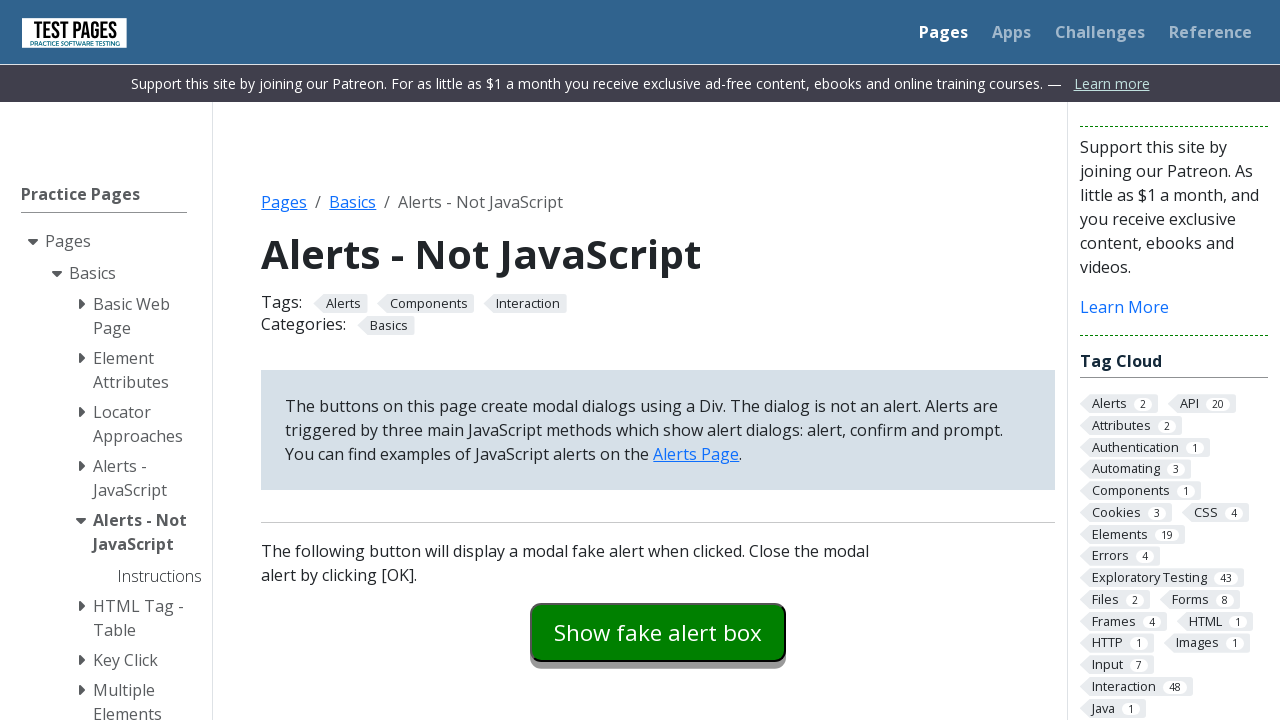

Clicked button to trigger modal dialog at (658, 360) on #modaldialog
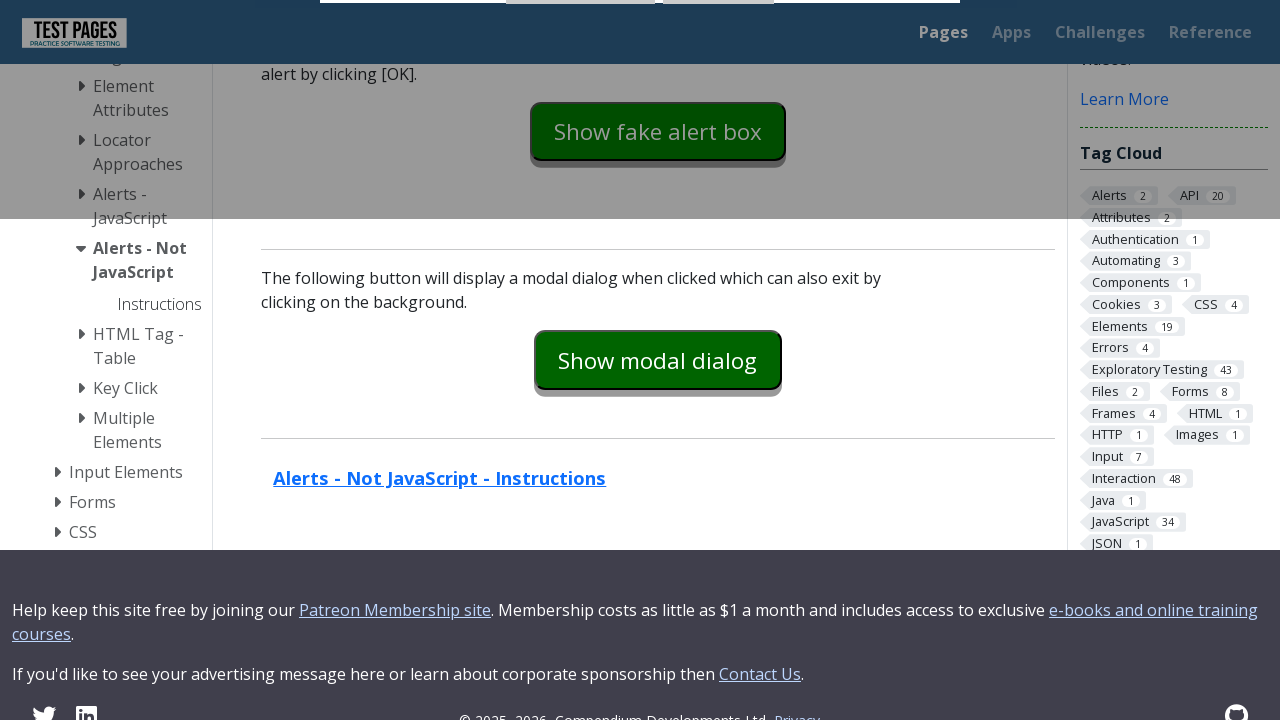

Clicked outside modal area to close dialog at (0, 0)
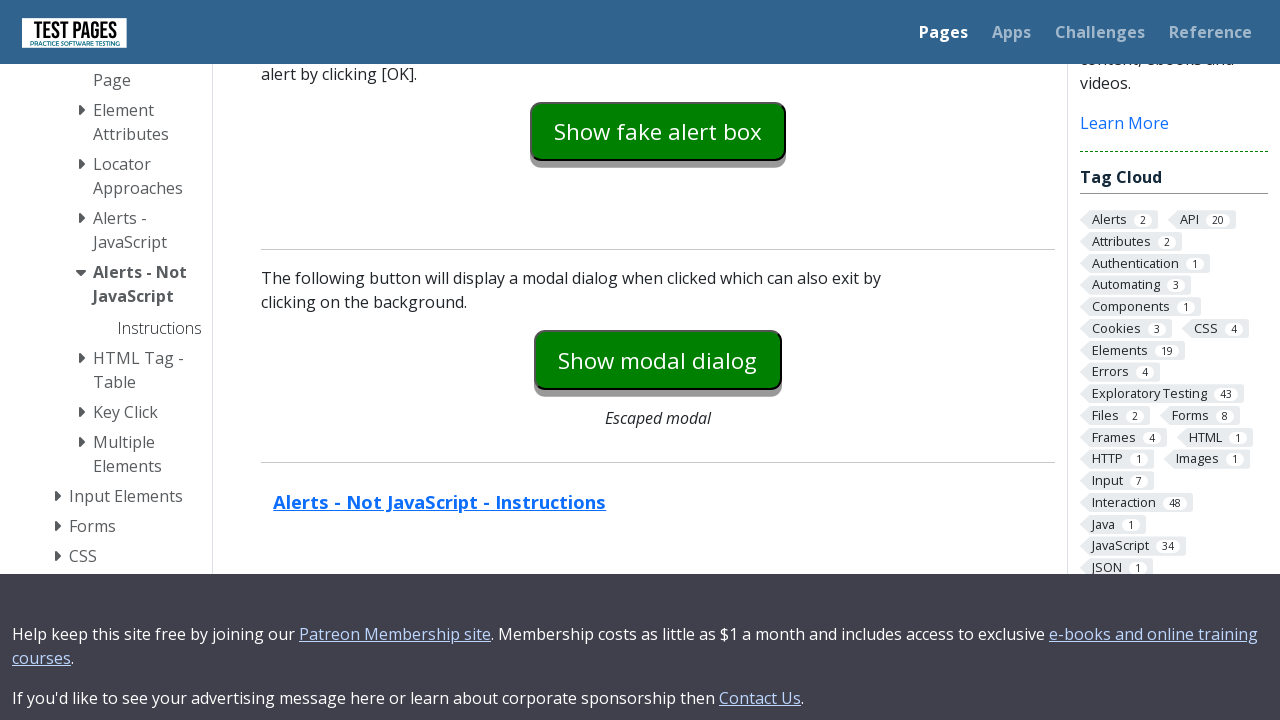

Verified modal dialog is closed and hidden
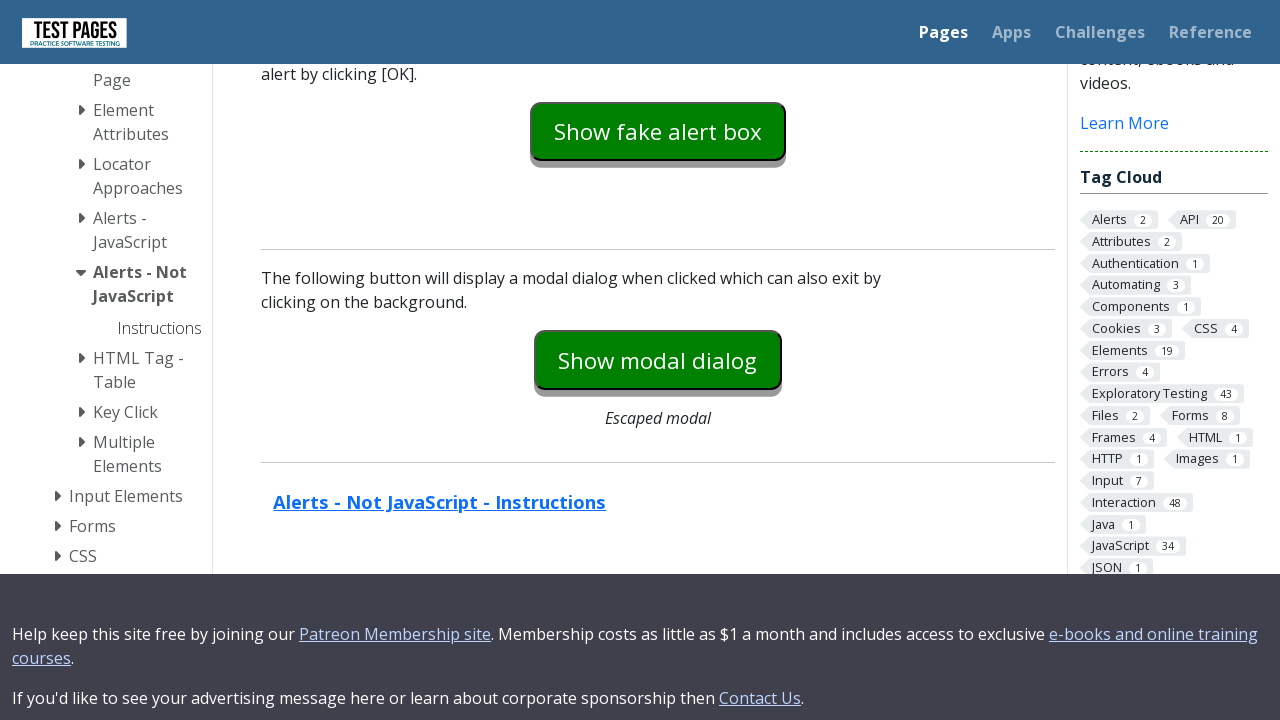

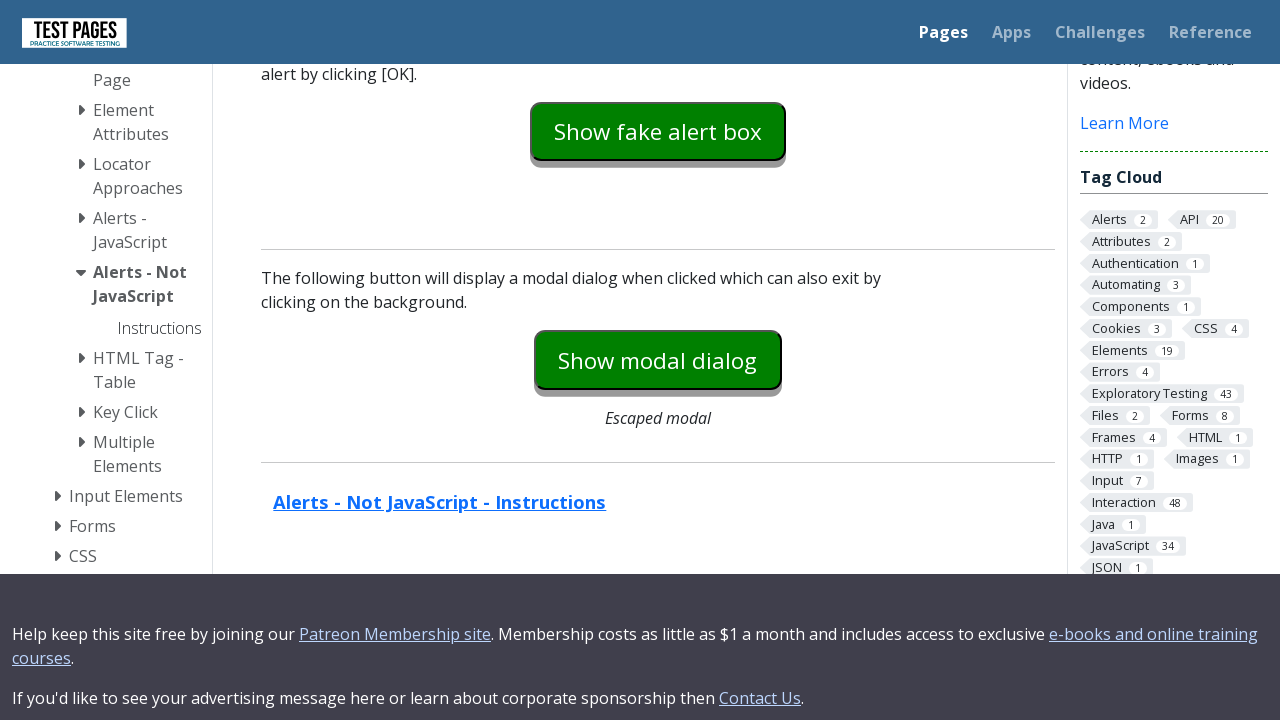